Tests the text box demo page by clicking on an advertisement element and then using Actions to click and type a name into the username field

Starting URL: https://demoqa.com/text-box

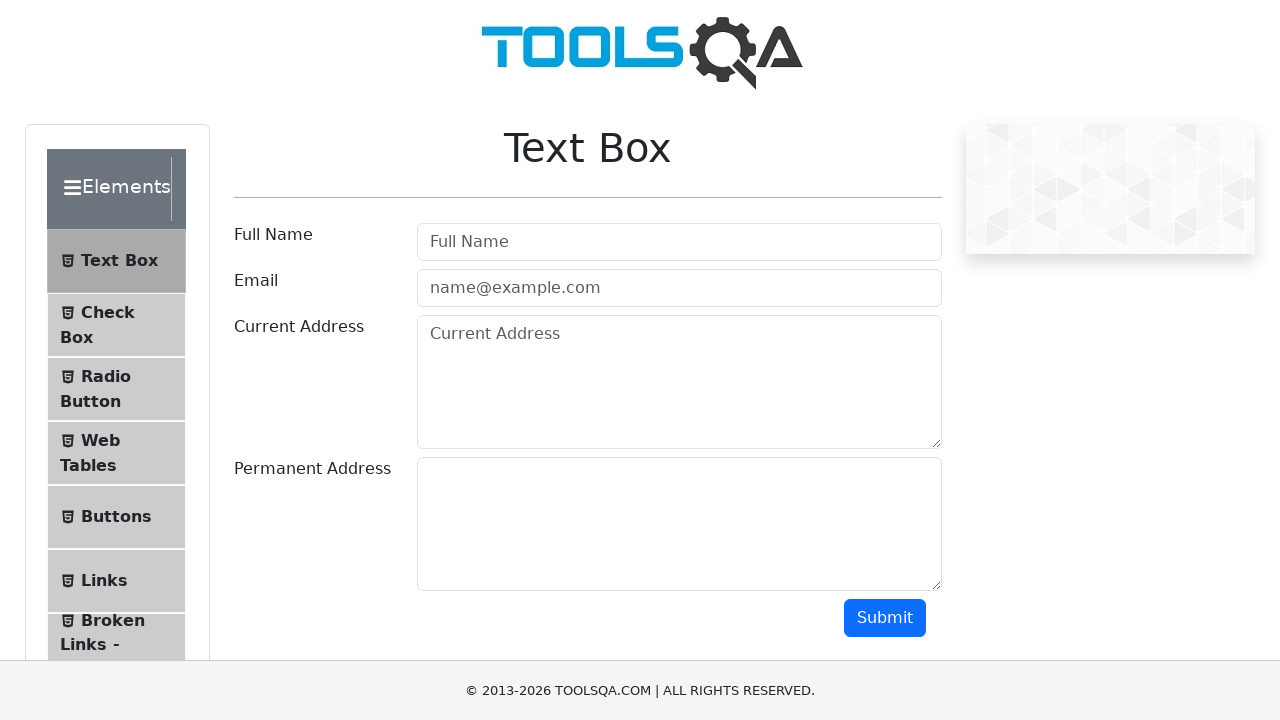

Clicked on username field at (679, 242) on #userName
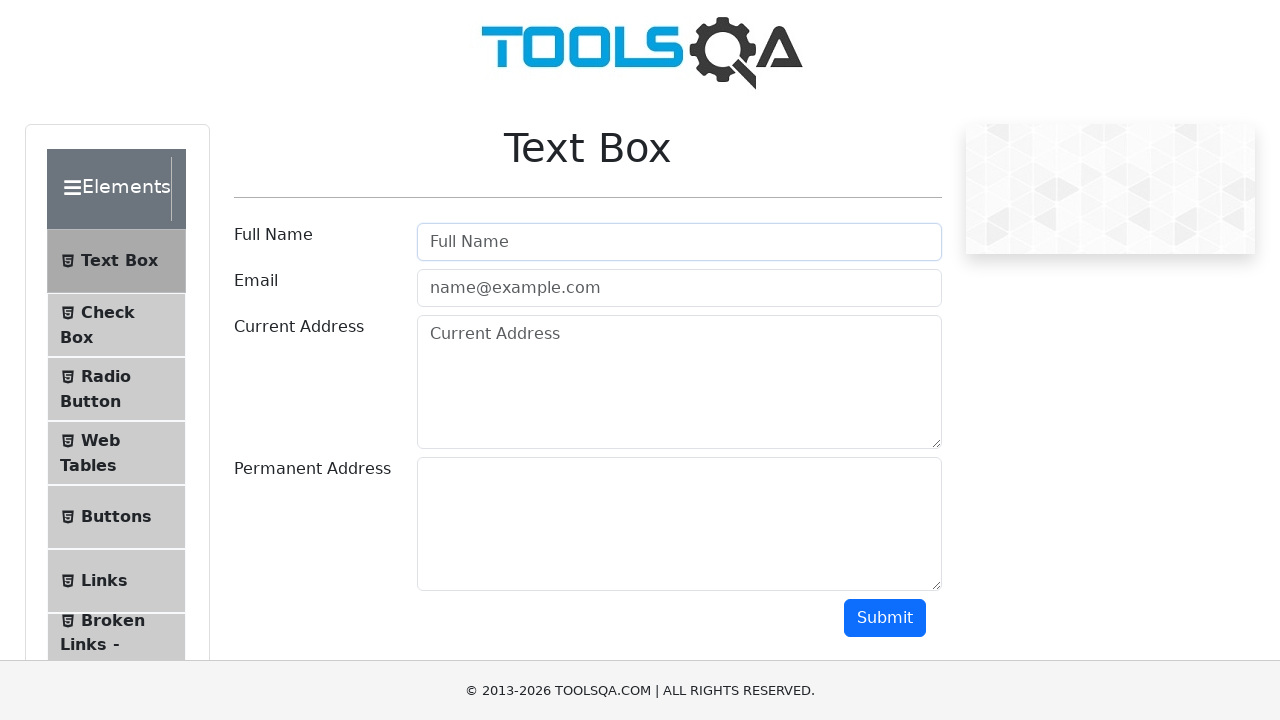

Typed 'sonali' into username field on #userName
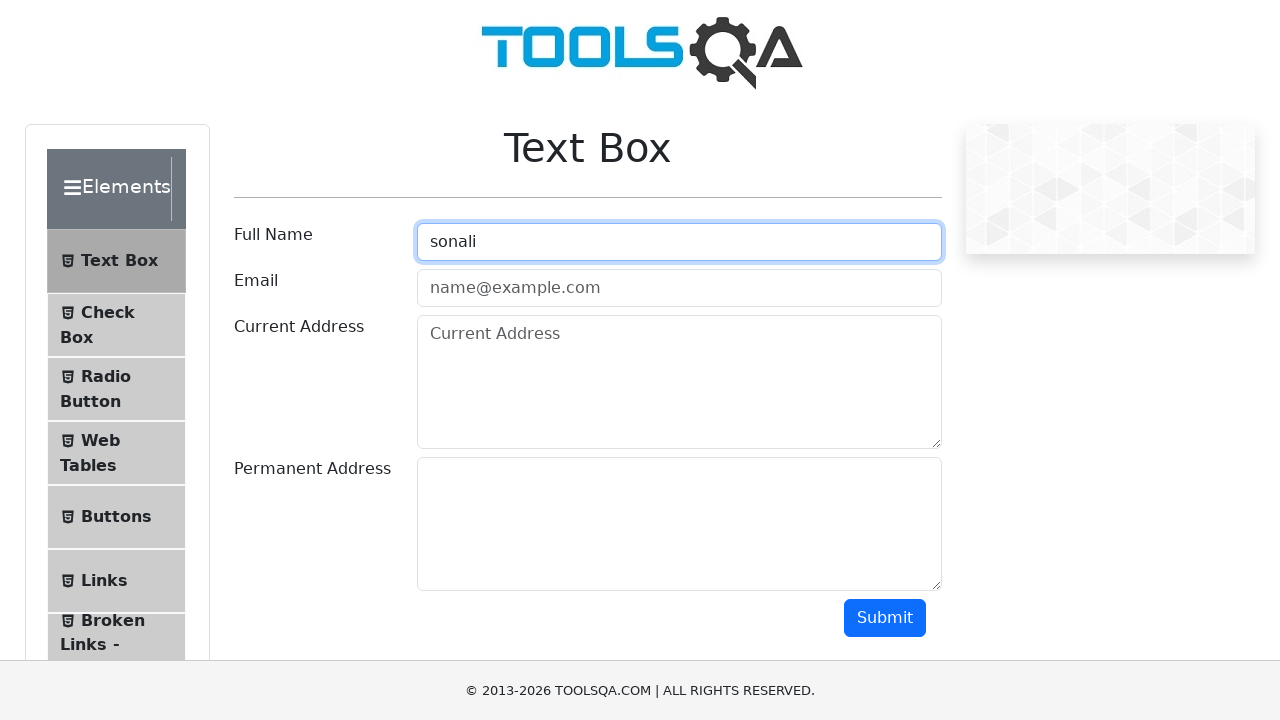

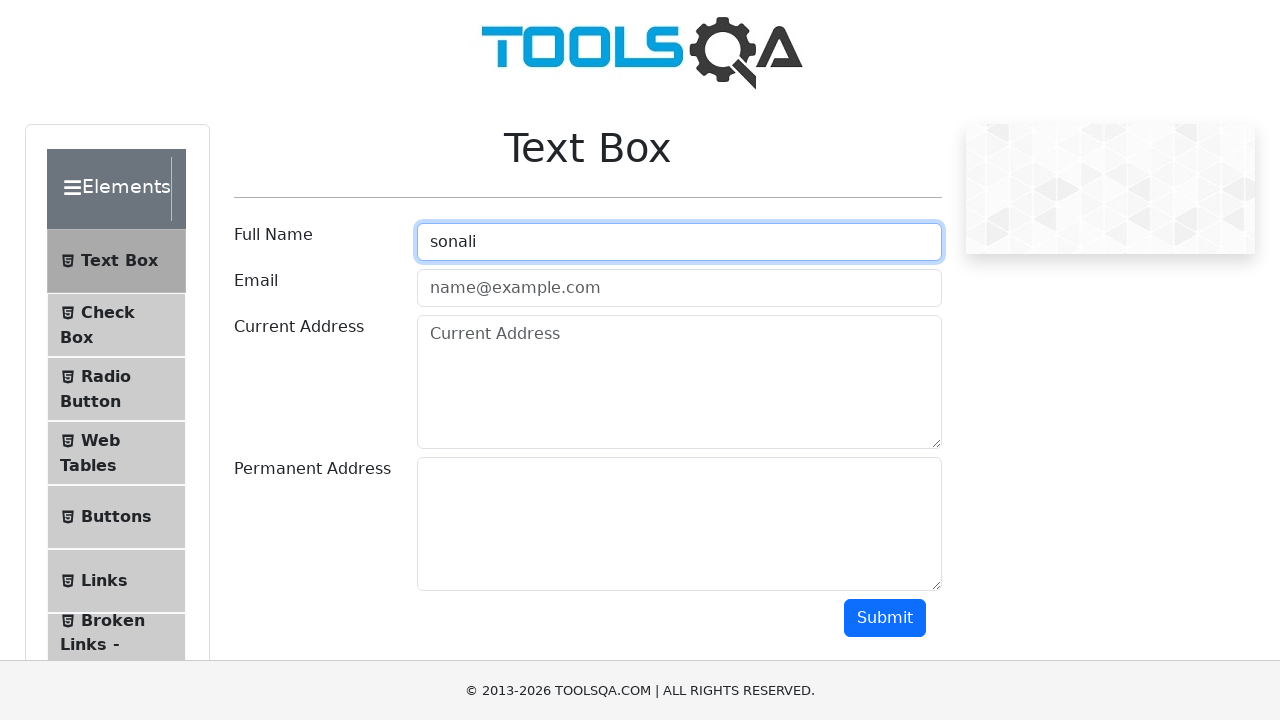